Tests drag and drop functionality on jQuery UI demo page by dragging an element and dropping it onto a target area

Starting URL: https://jqueryui.com/droppable/

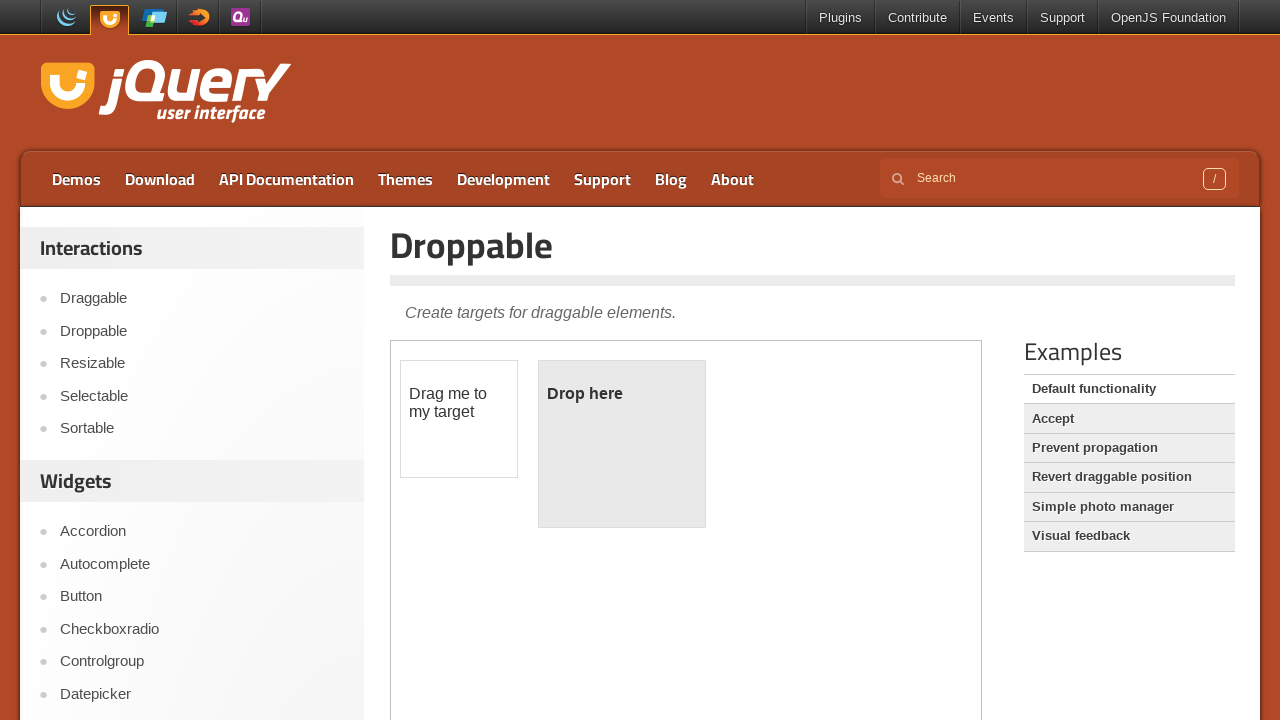

Located the demo iframe on jQuery UI droppable page
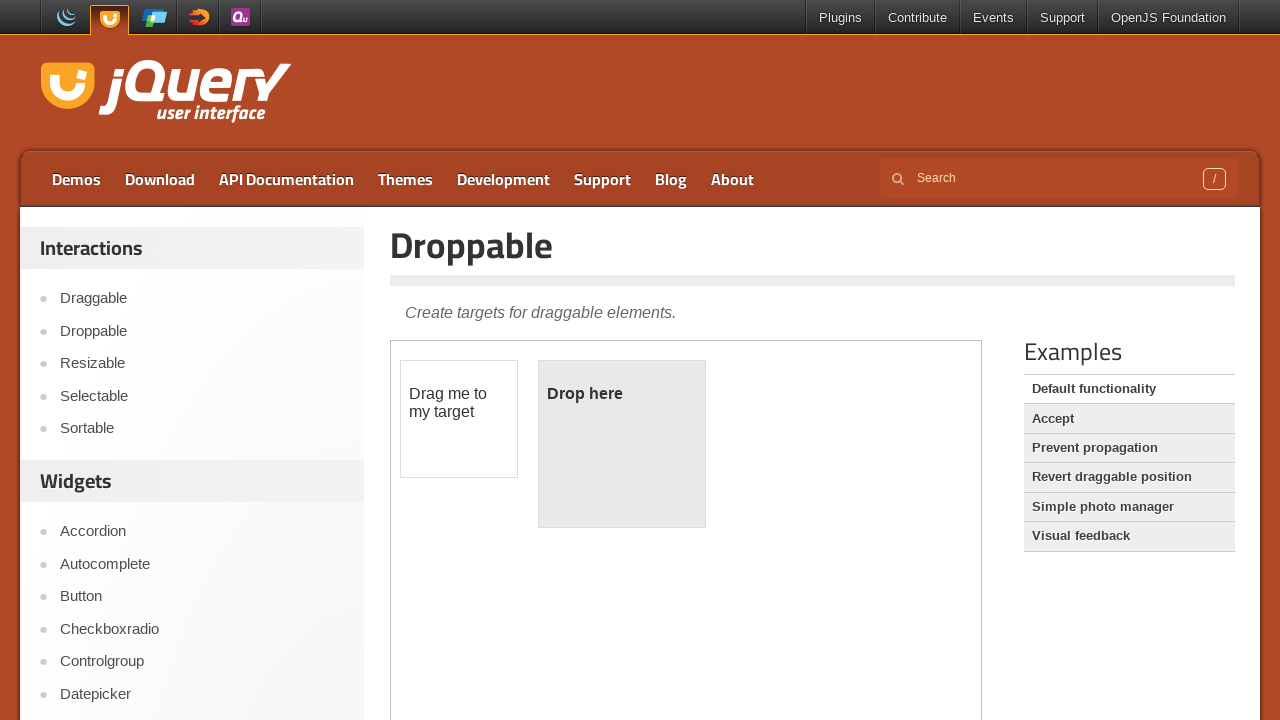

Located the draggable element with ID 'draggable'
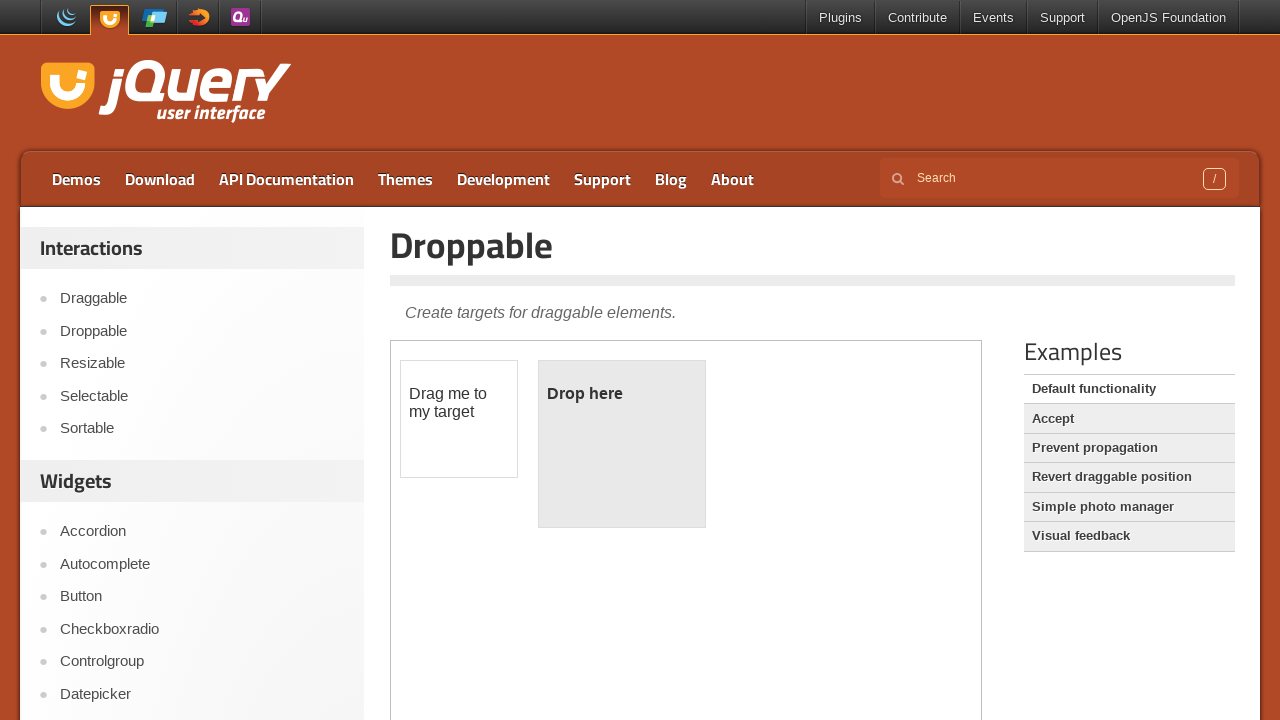

Located the droppable target element with ID 'droppable'
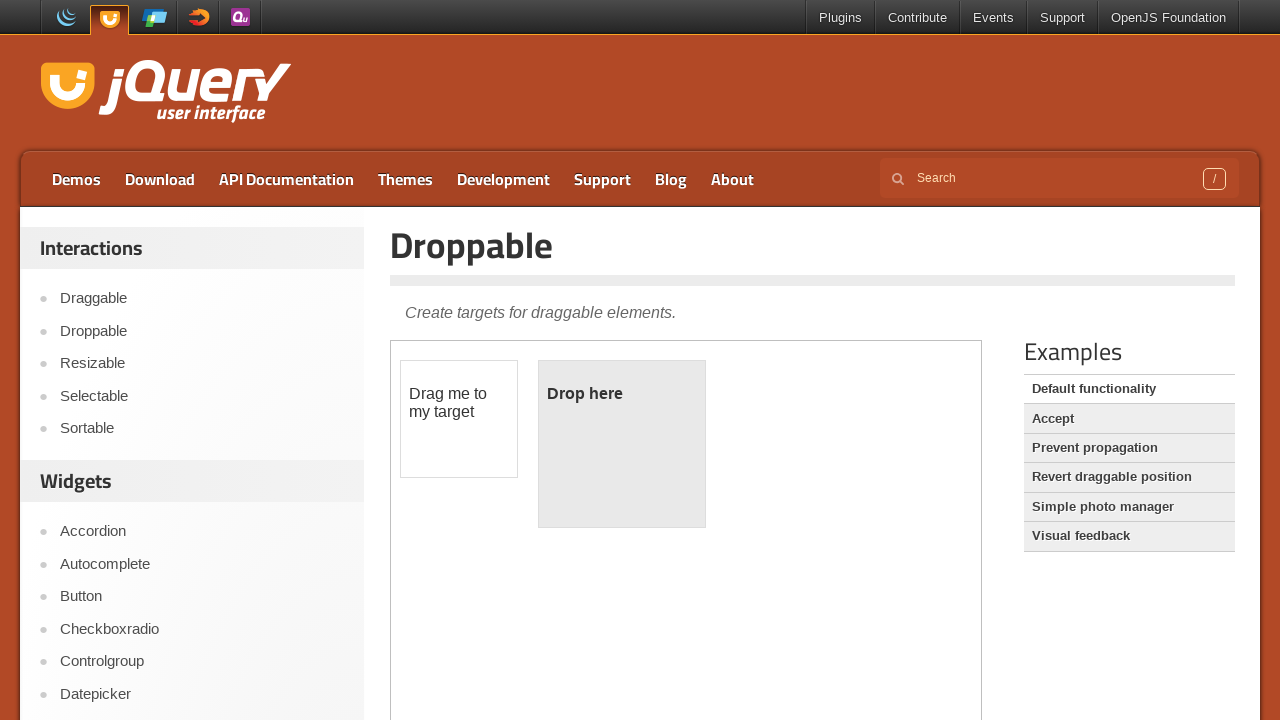

Dragged the draggable element and dropped it onto the droppable target area at (622, 444)
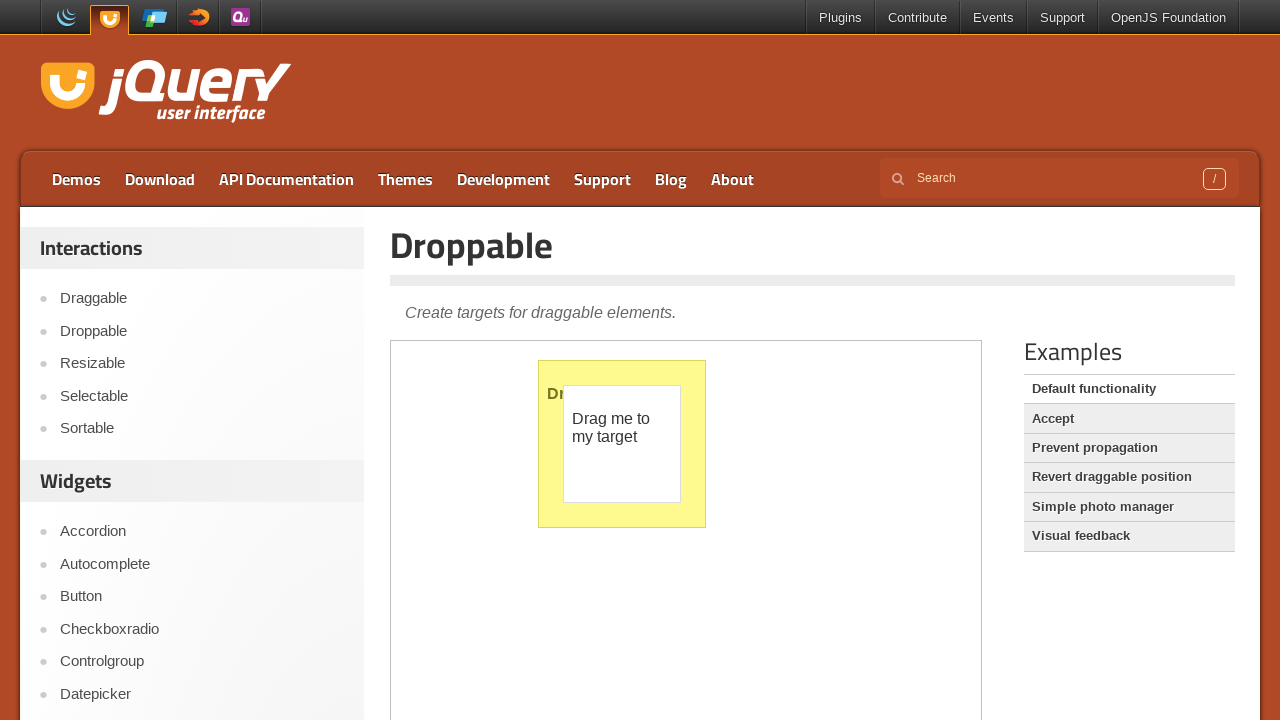

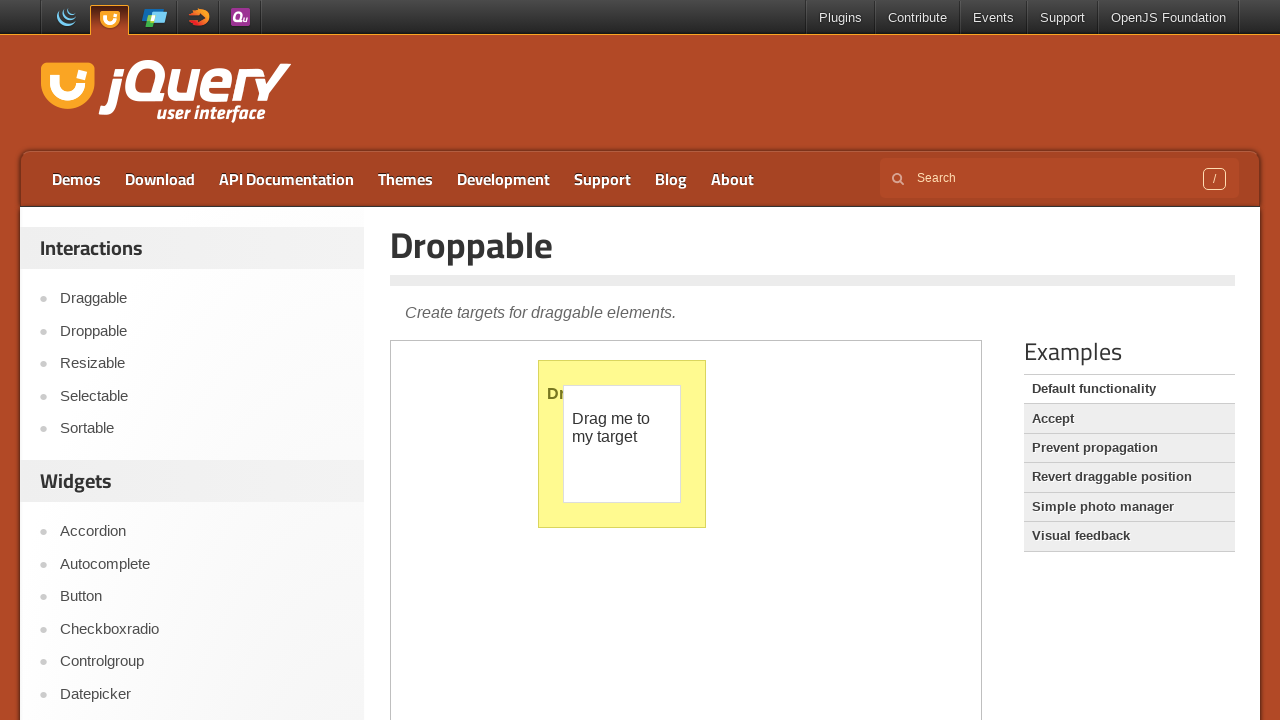